Tests file upload functionality on Heroku test site by selecting a file and clicking the upload button

Starting URL: https://the-internet.herokuapp.com/upload

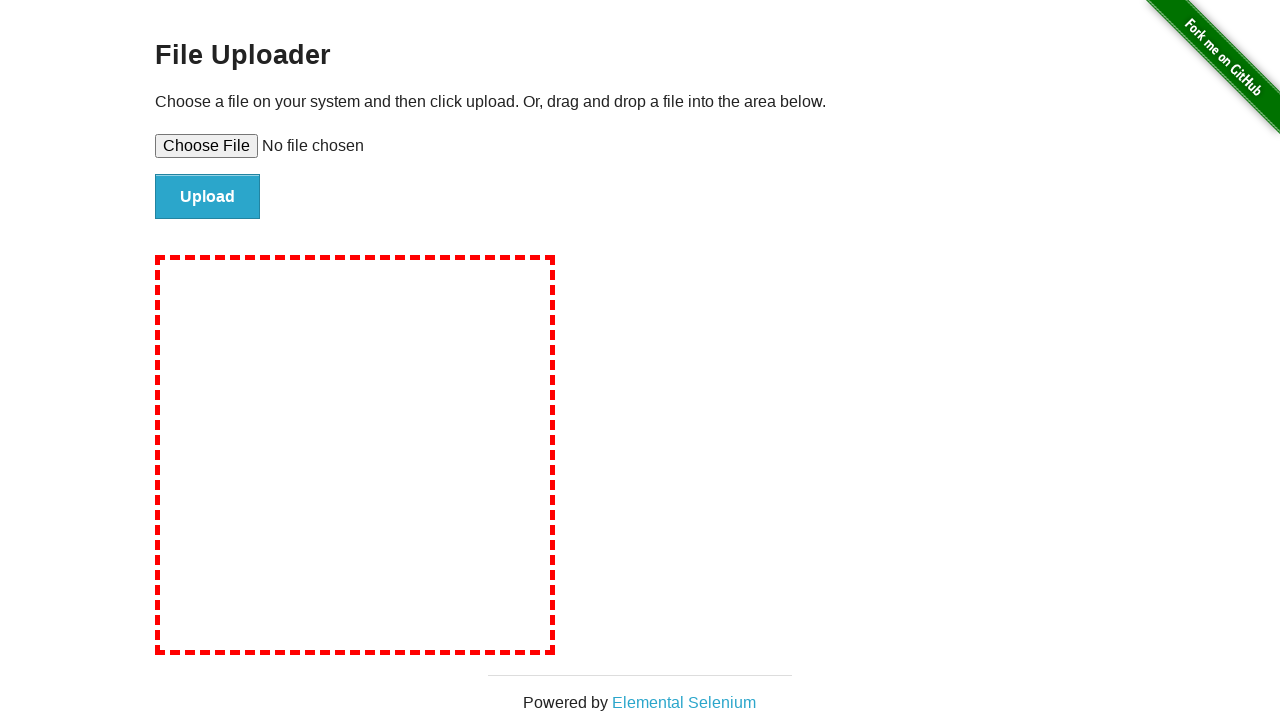

Created temporary test file for upload
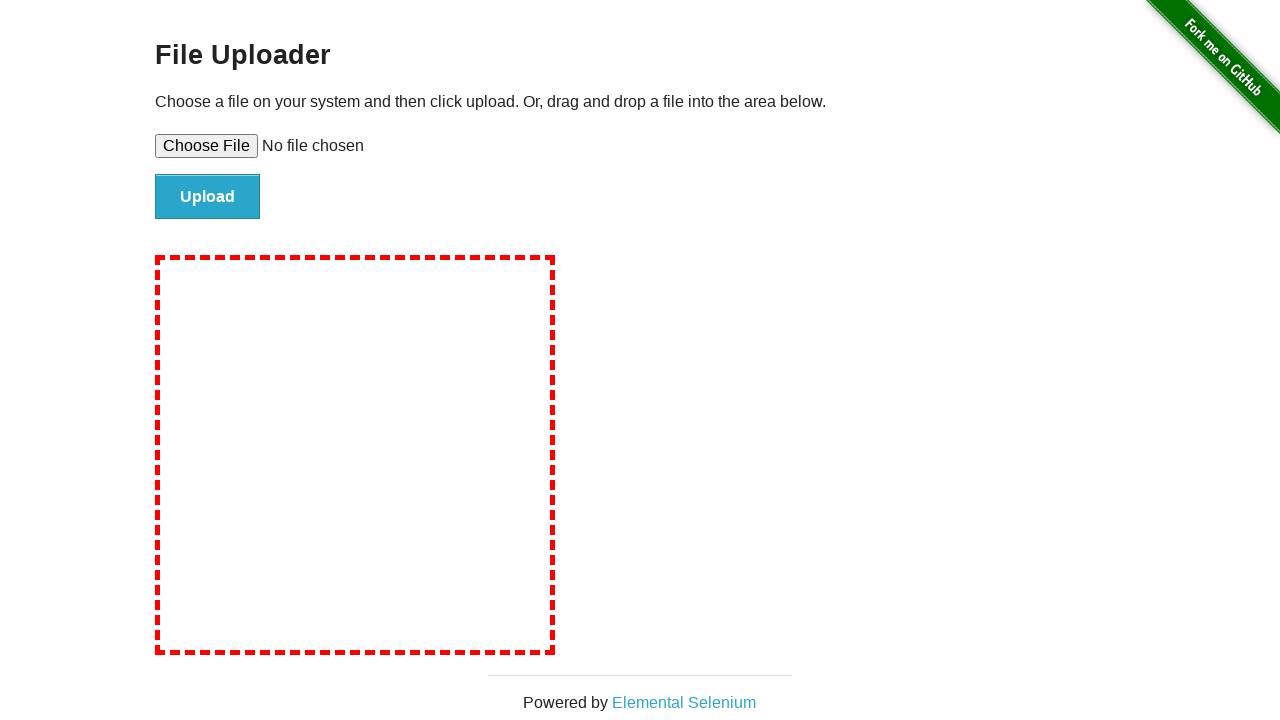

Selected test file for upload using file input element
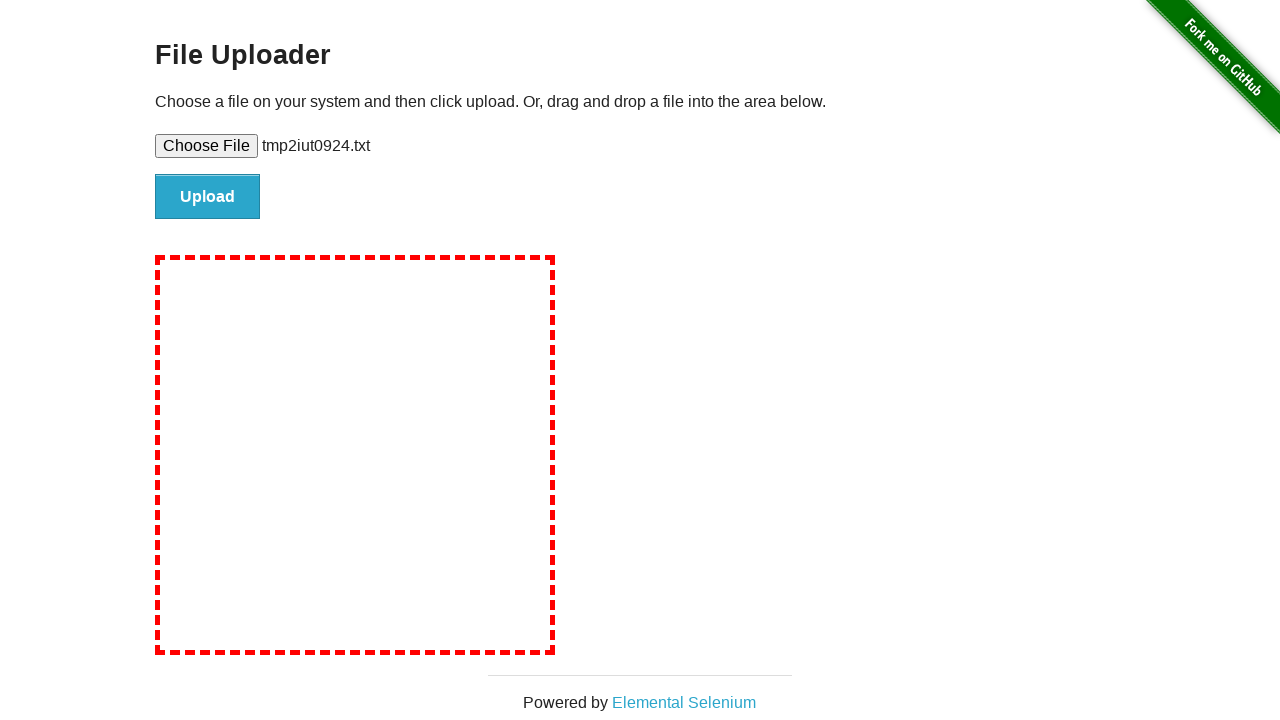

Clicked upload button to submit the file at (208, 197) on #file-submit
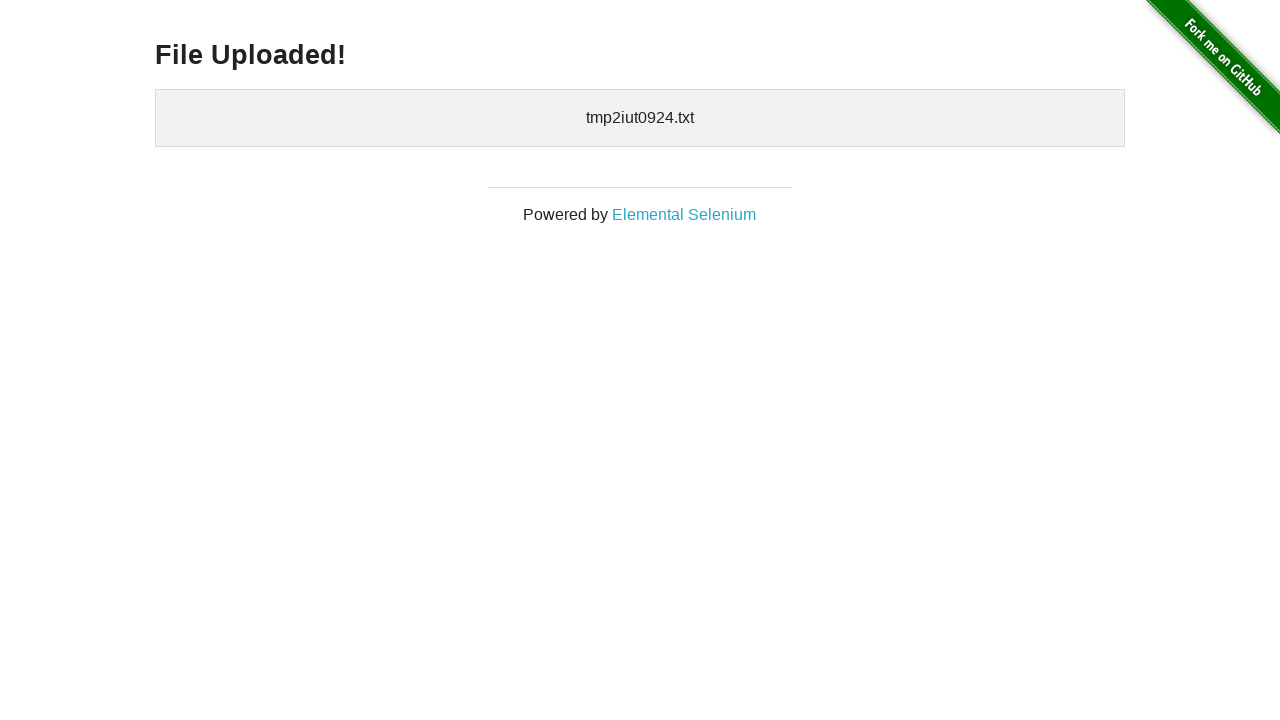

Upload confirmation heading appeared
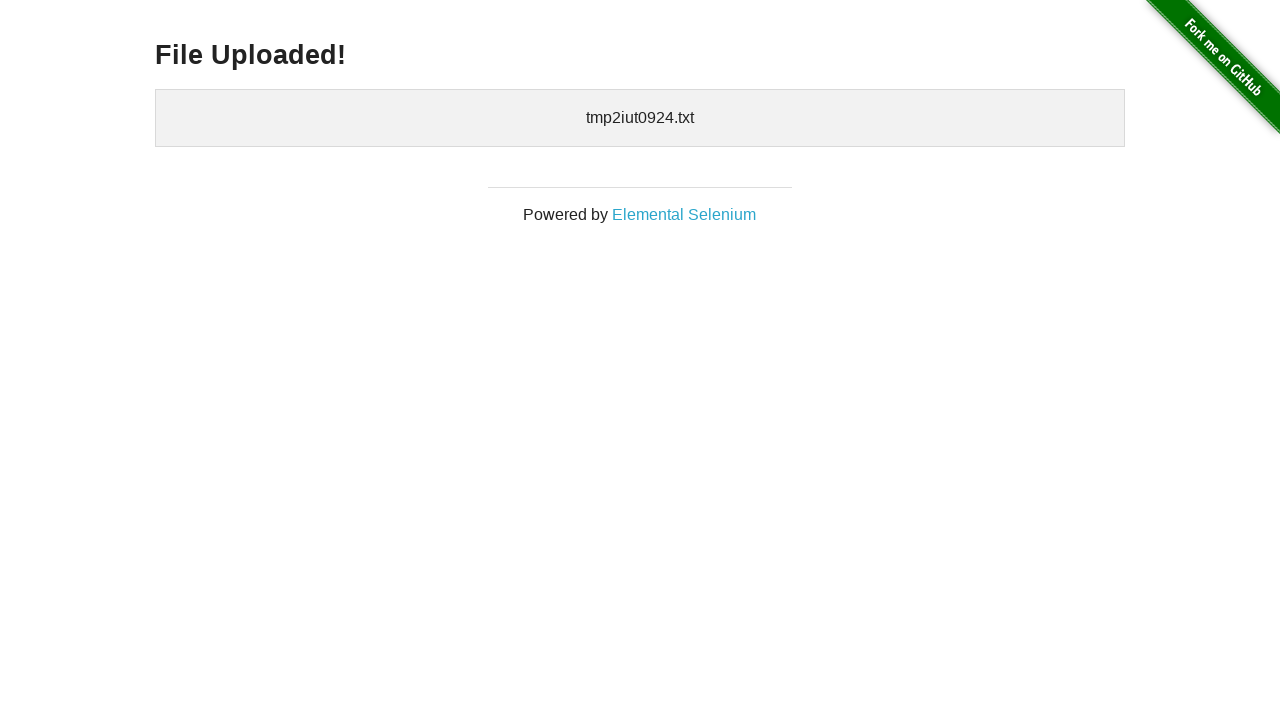

Cleaned up temporary test file
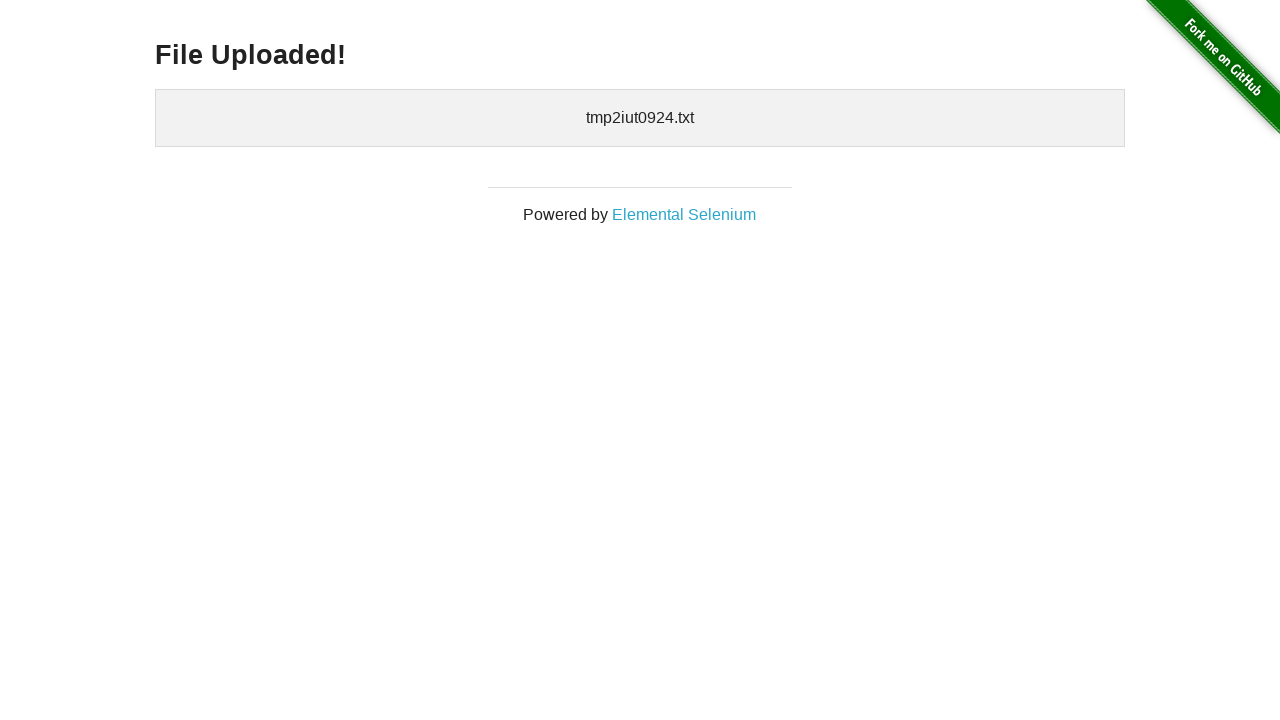

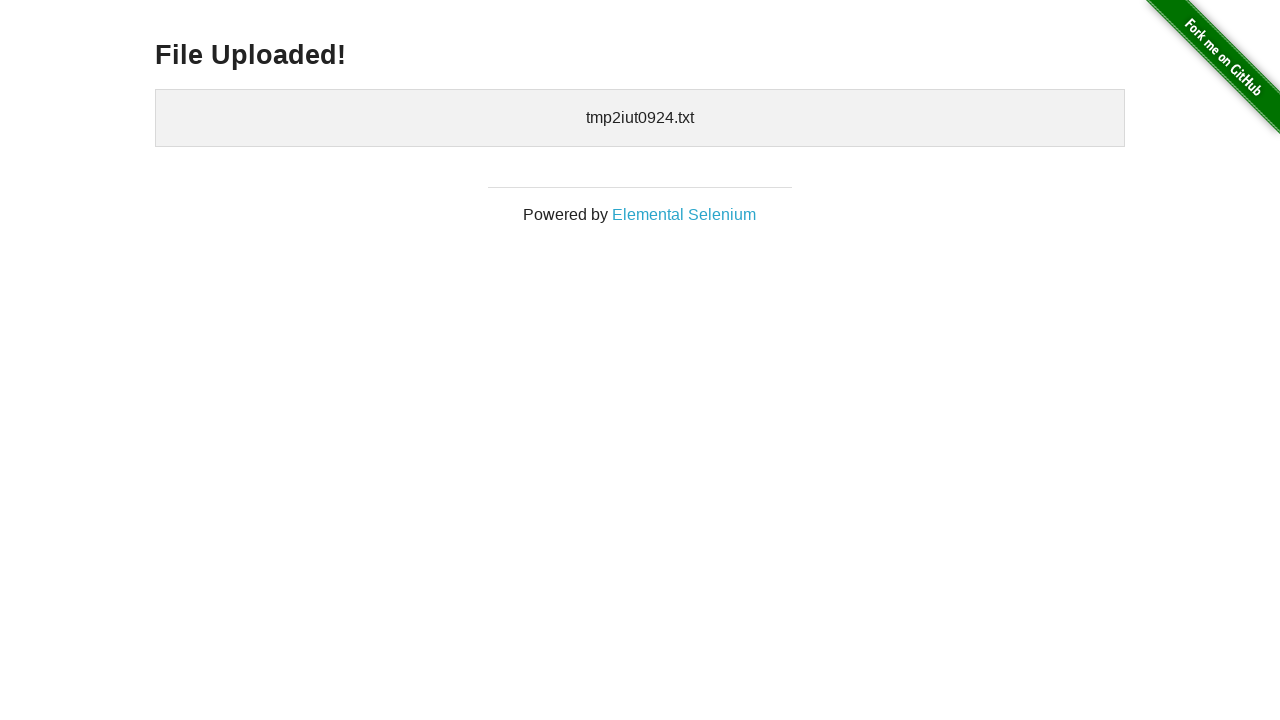